Tests that todo data persists after page reload

Starting URL: https://demo.playwright.dev/todomvc

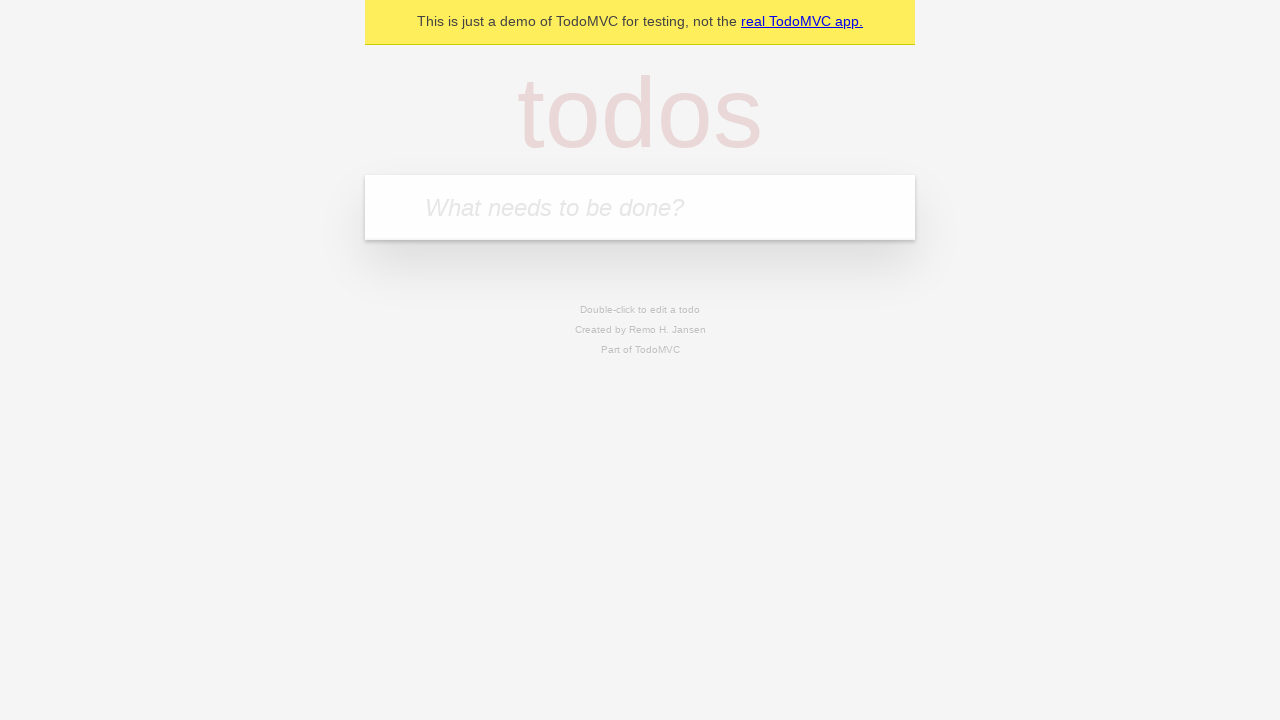

Filled todo input with 'buy some cheese' on internal:attr=[placeholder="What needs to be done?"i]
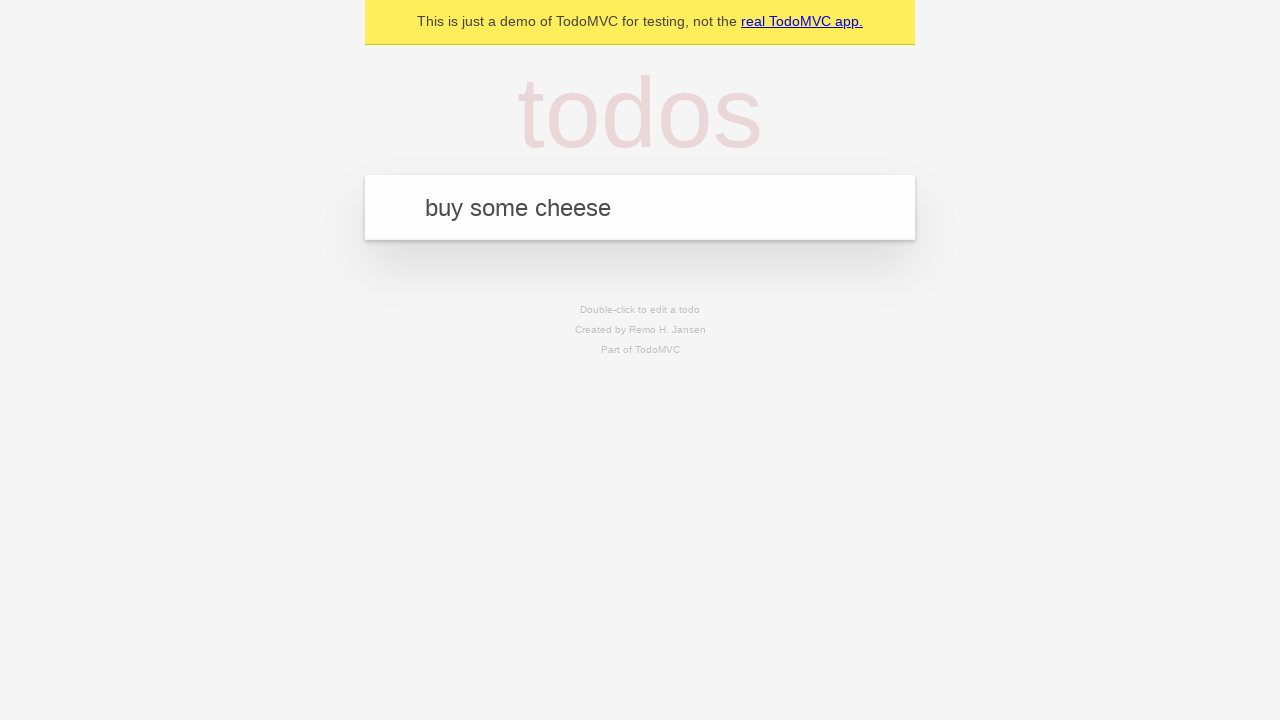

Pressed Enter to create first todo on internal:attr=[placeholder="What needs to be done?"i]
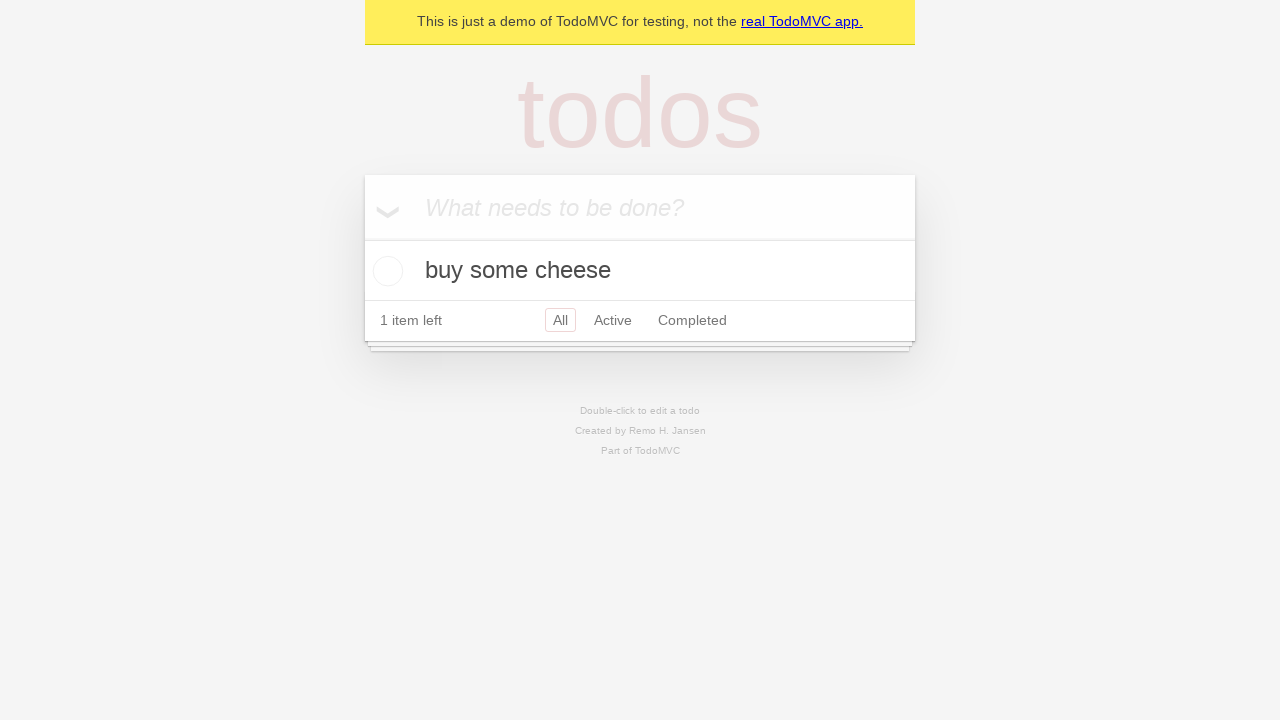

Filled todo input with 'feed the cat' on internal:attr=[placeholder="What needs to be done?"i]
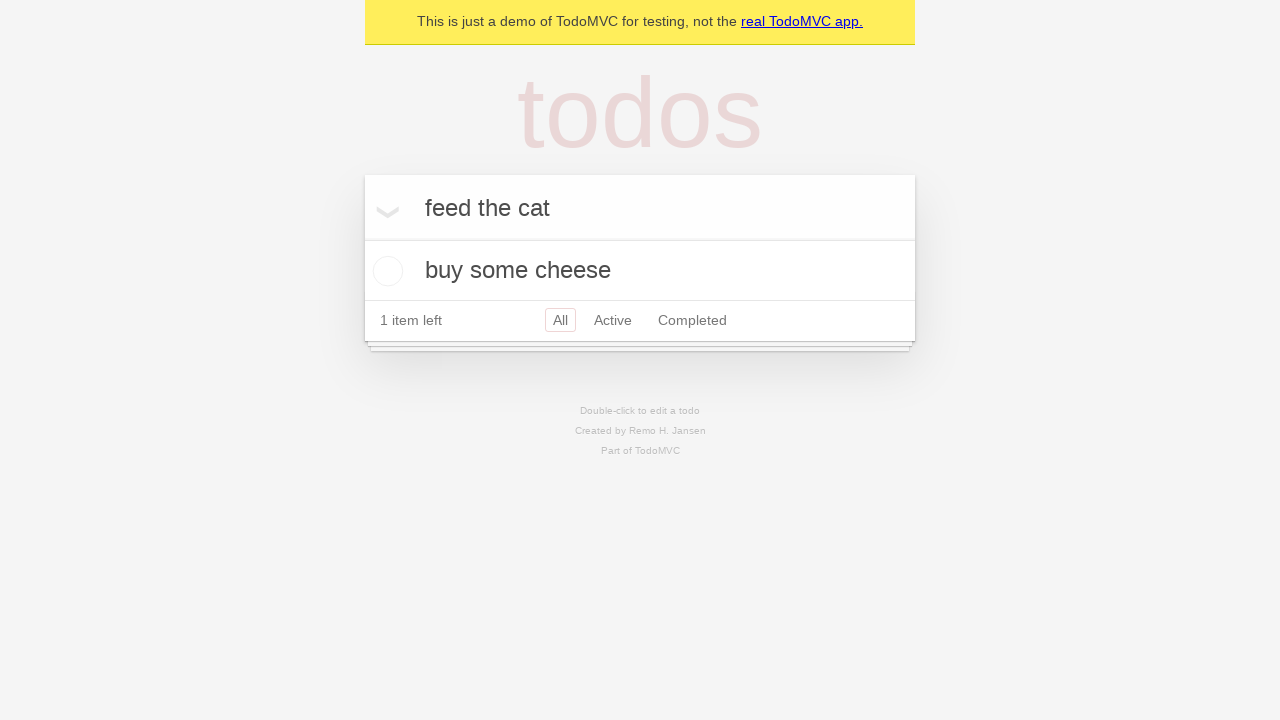

Pressed Enter to create second todo on internal:attr=[placeholder="What needs to be done?"i]
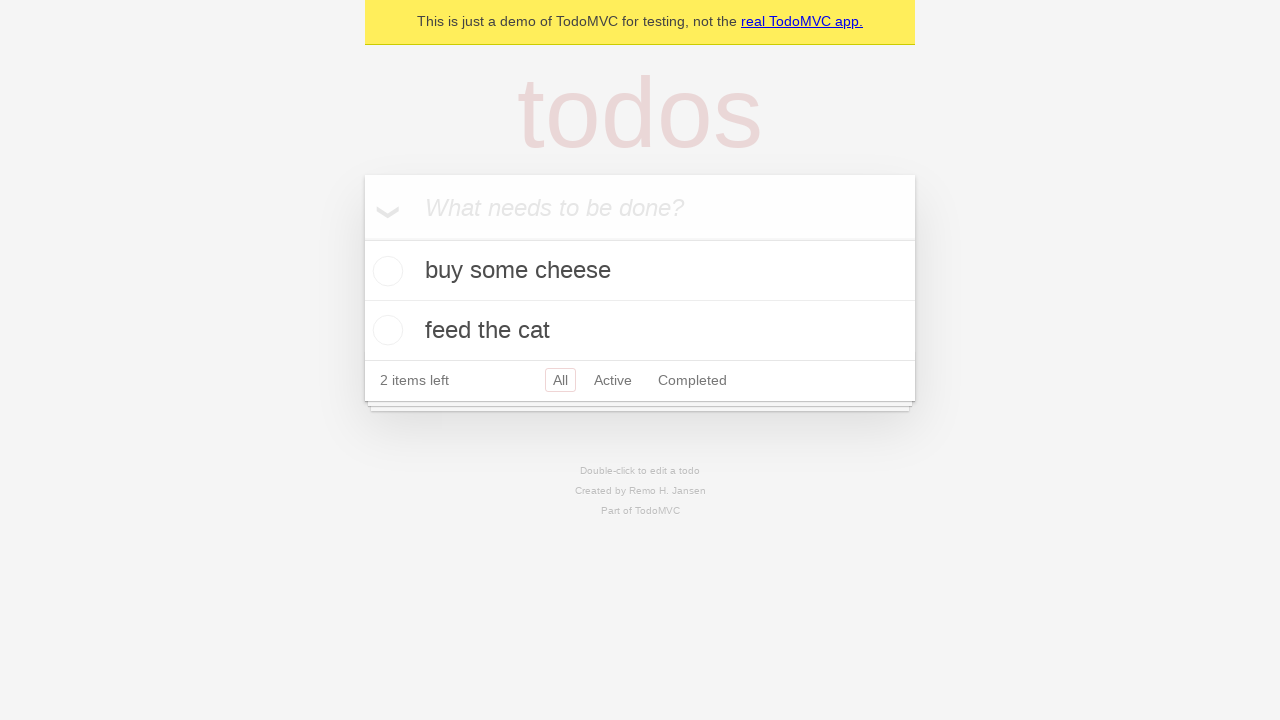

Checked the first todo item at (385, 271) on internal:testid=[data-testid="todo-item"s] >> nth=0 >> internal:role=checkbox
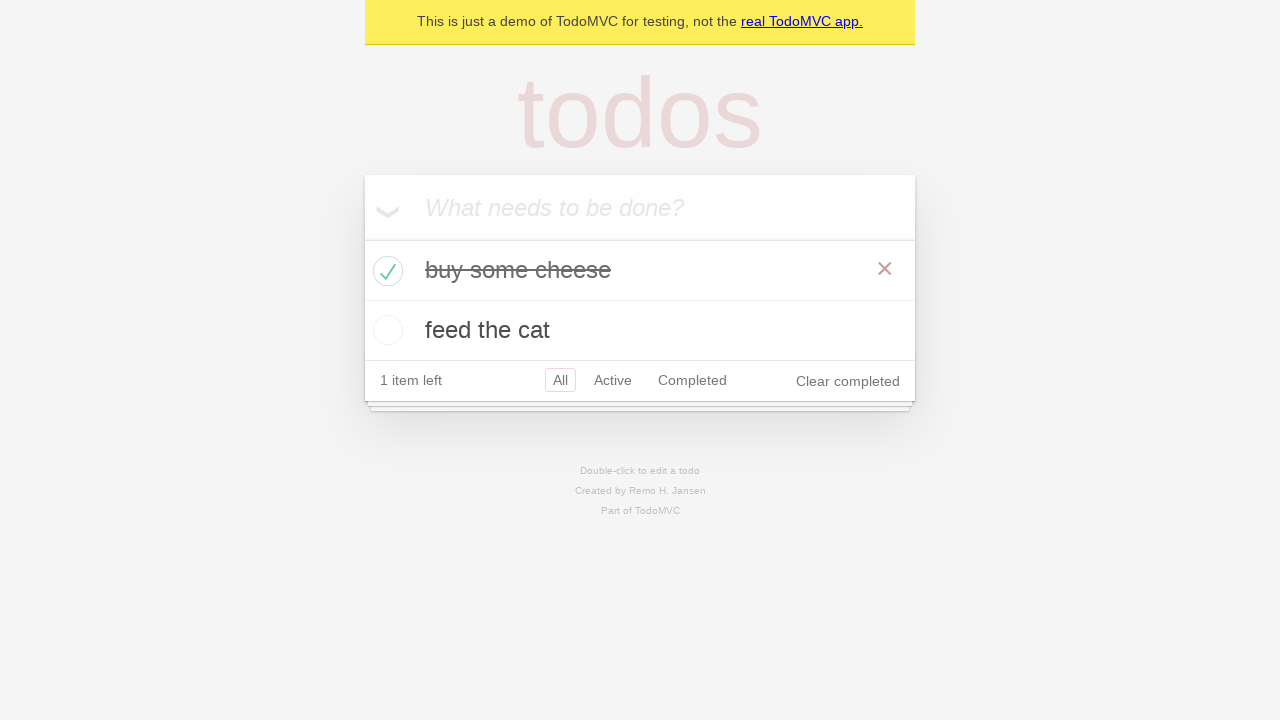

Reloaded the page to test data persistence
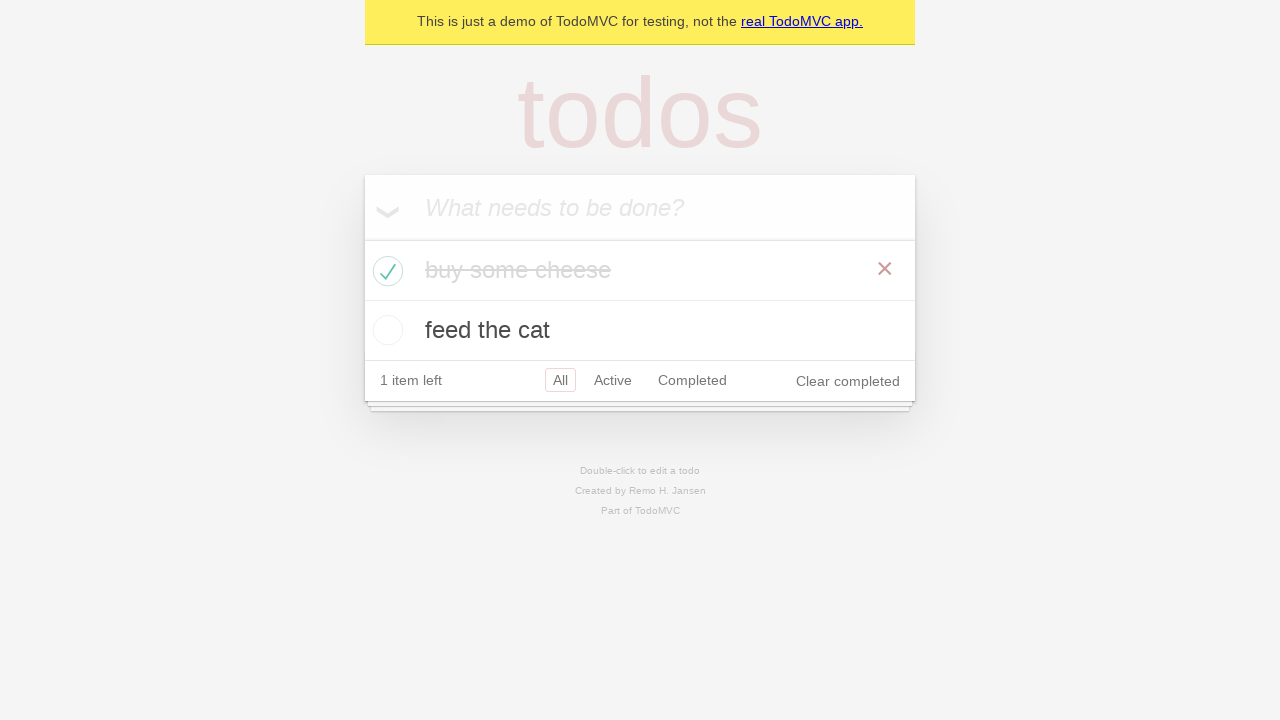

Todo items loaded after page reload
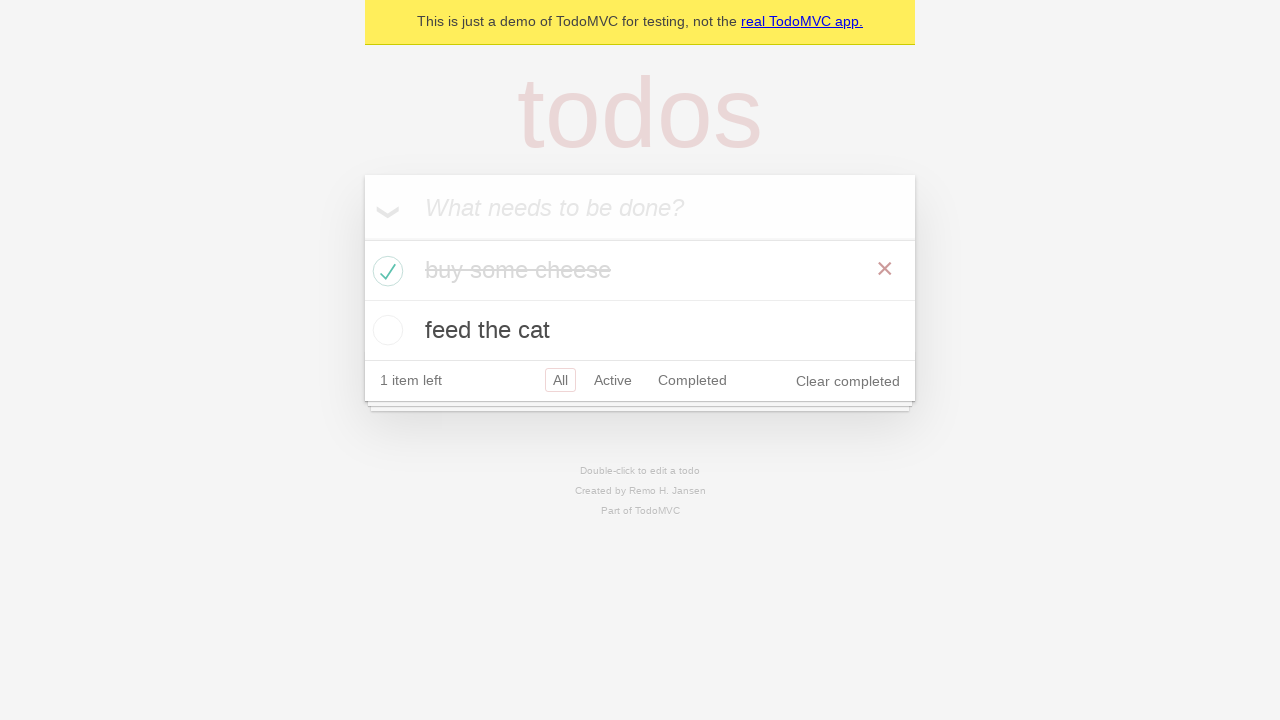

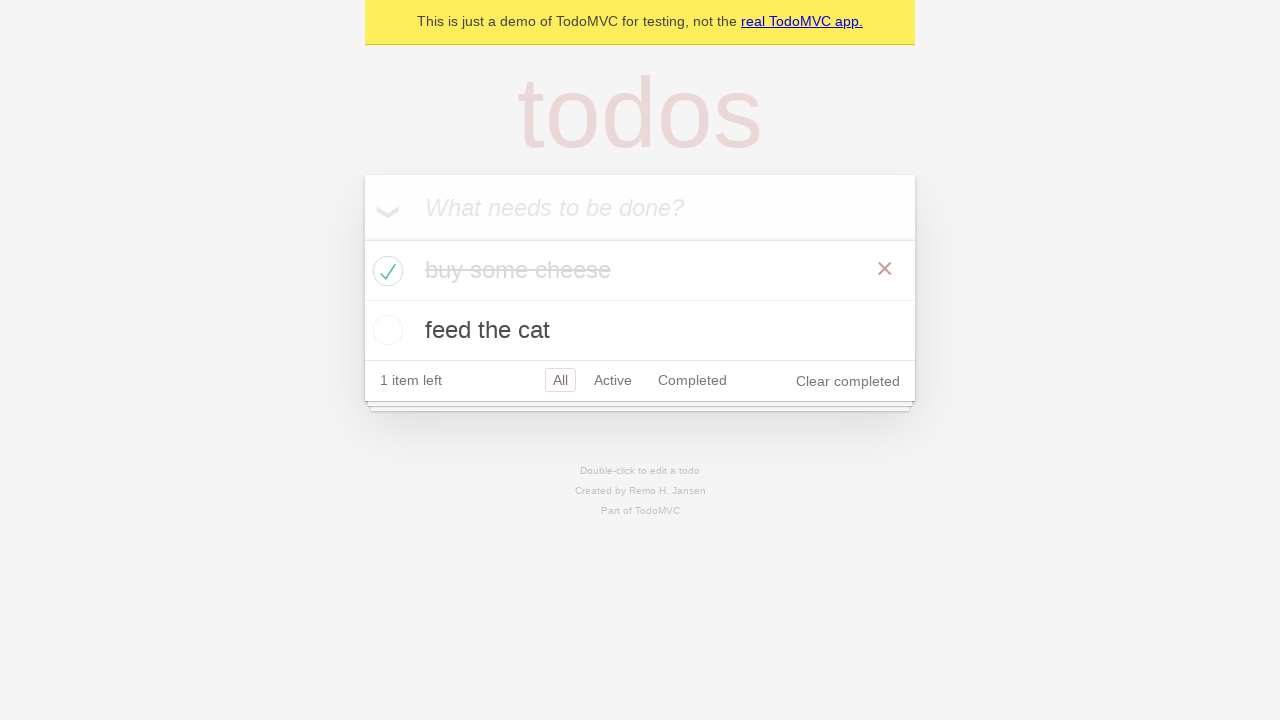